Scrolls to footer Get Started link and verifies it becomes visible in viewport

Starting URL: https://webdriver.io

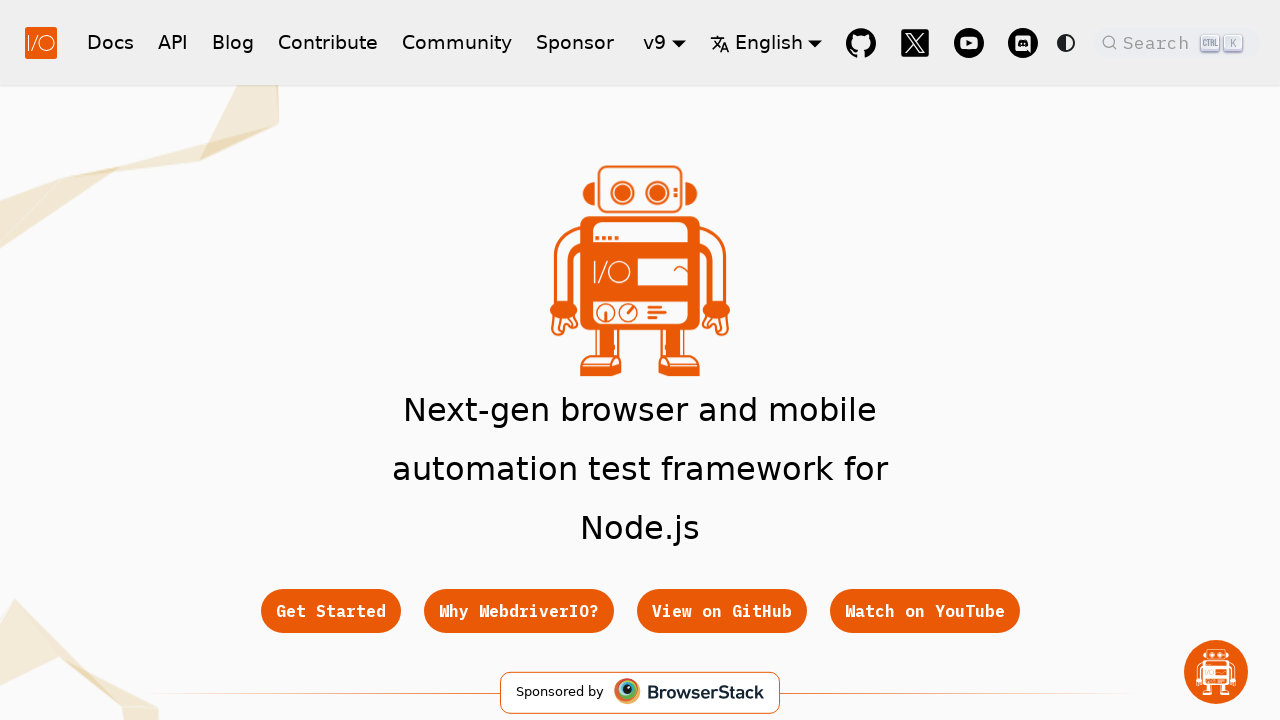

Scrolled footer Get Started link into view
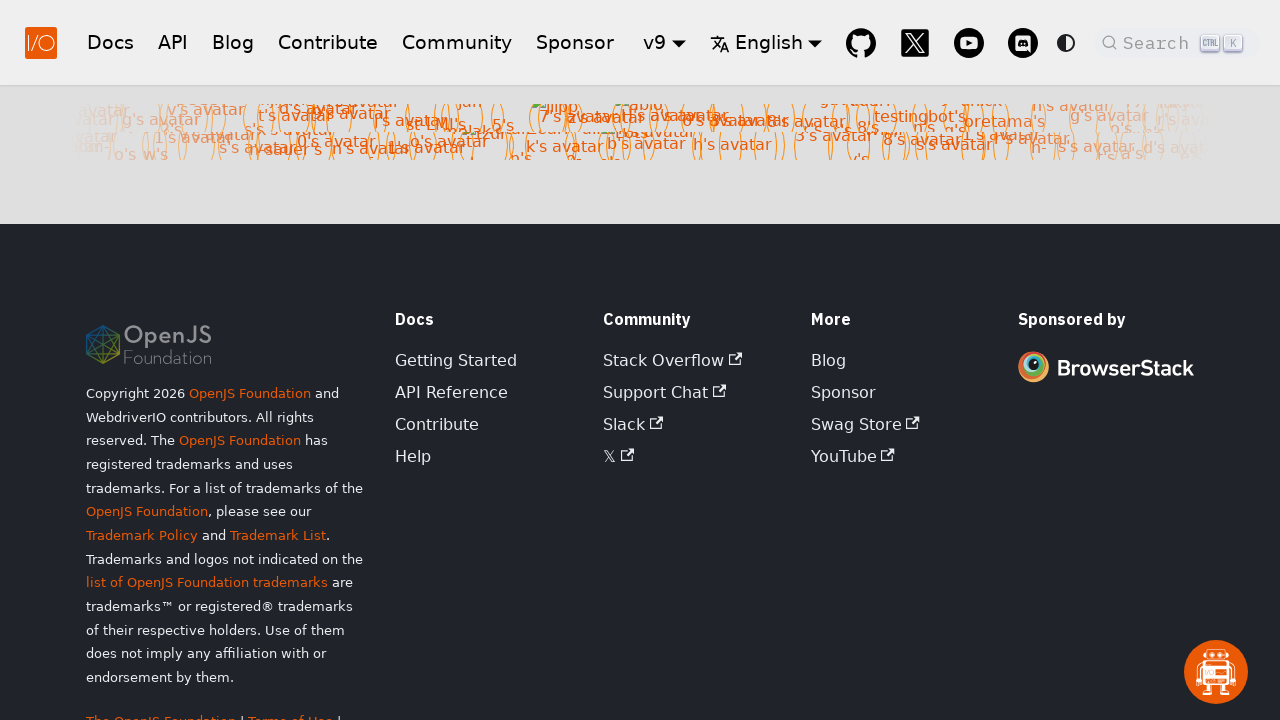

Verified footer Get Started link is visible in viewport
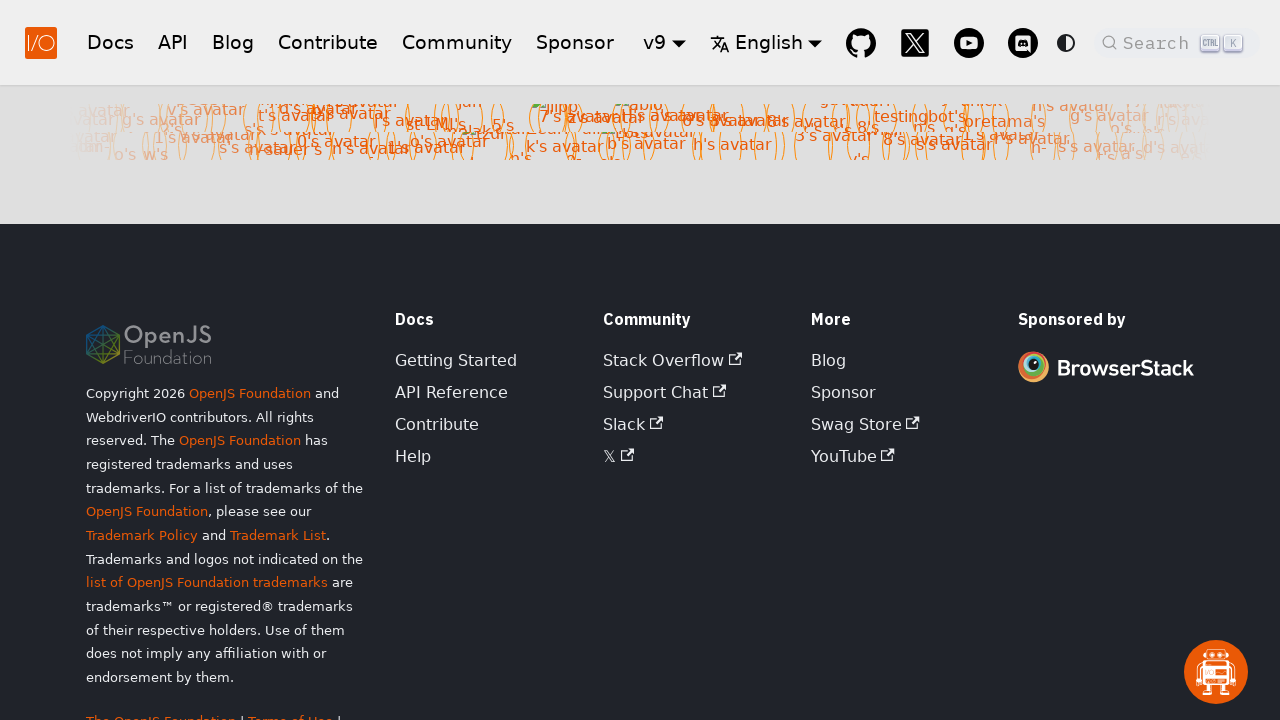

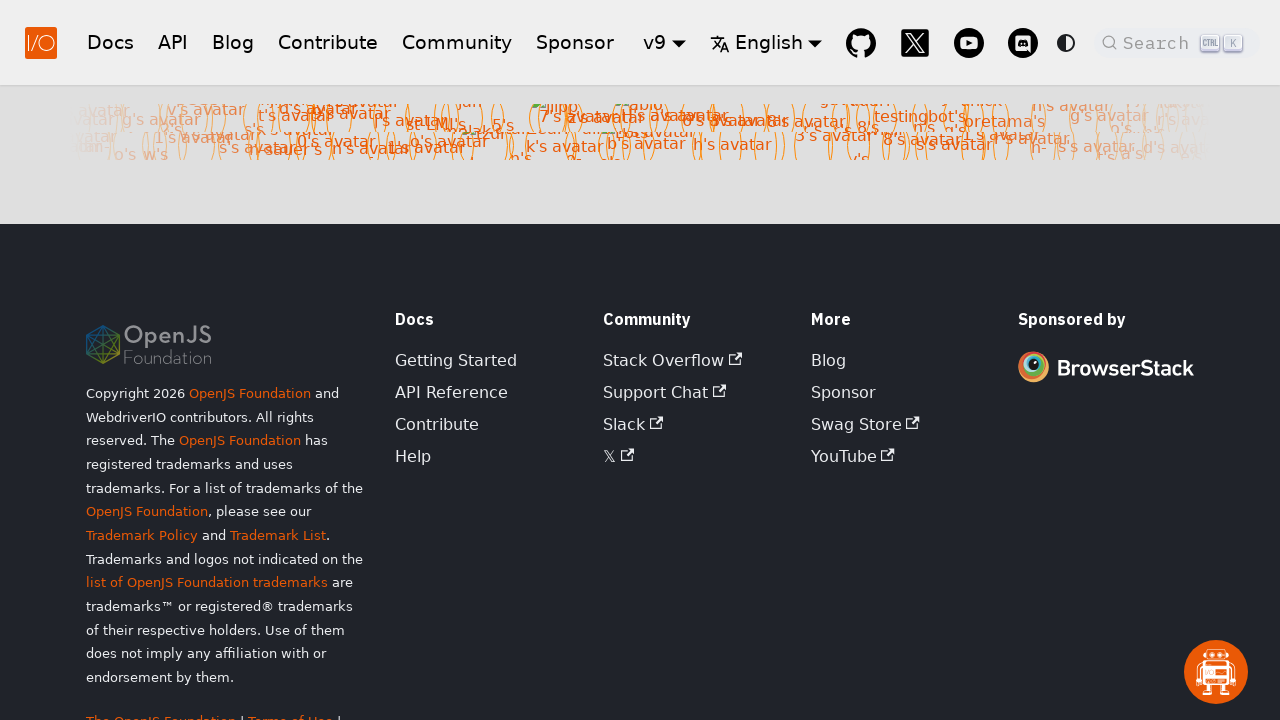